Tests that the home page displays exactly three slider images by navigating through Shop and Home pages

Starting URL: https://practice.automationtesting.in/

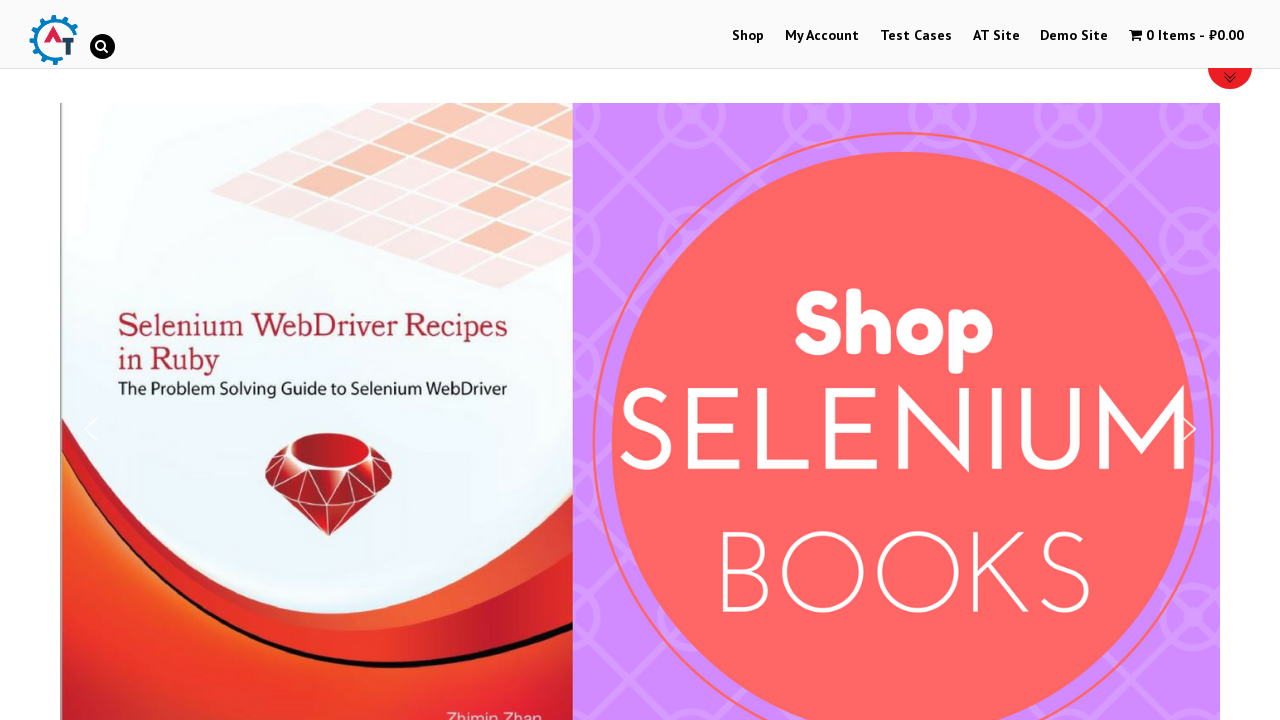

Clicked on Shop link at (748, 36) on text=Shop
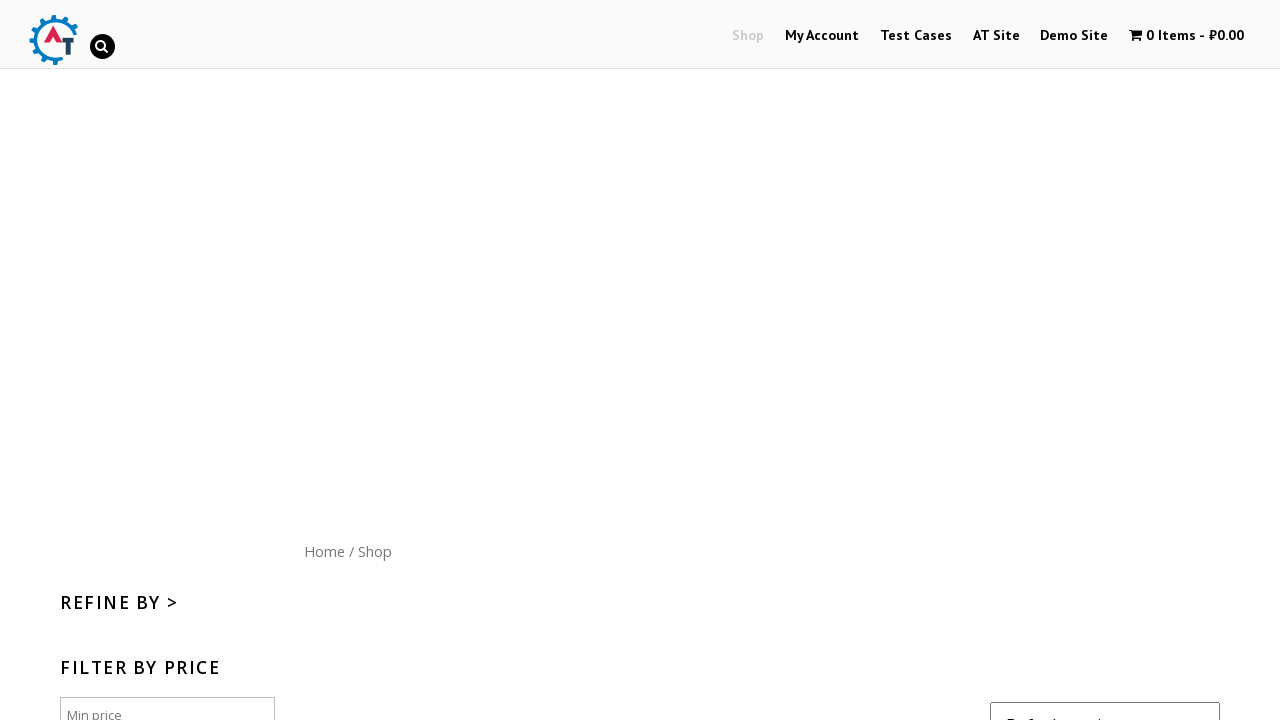

Shop page loaded and network idle
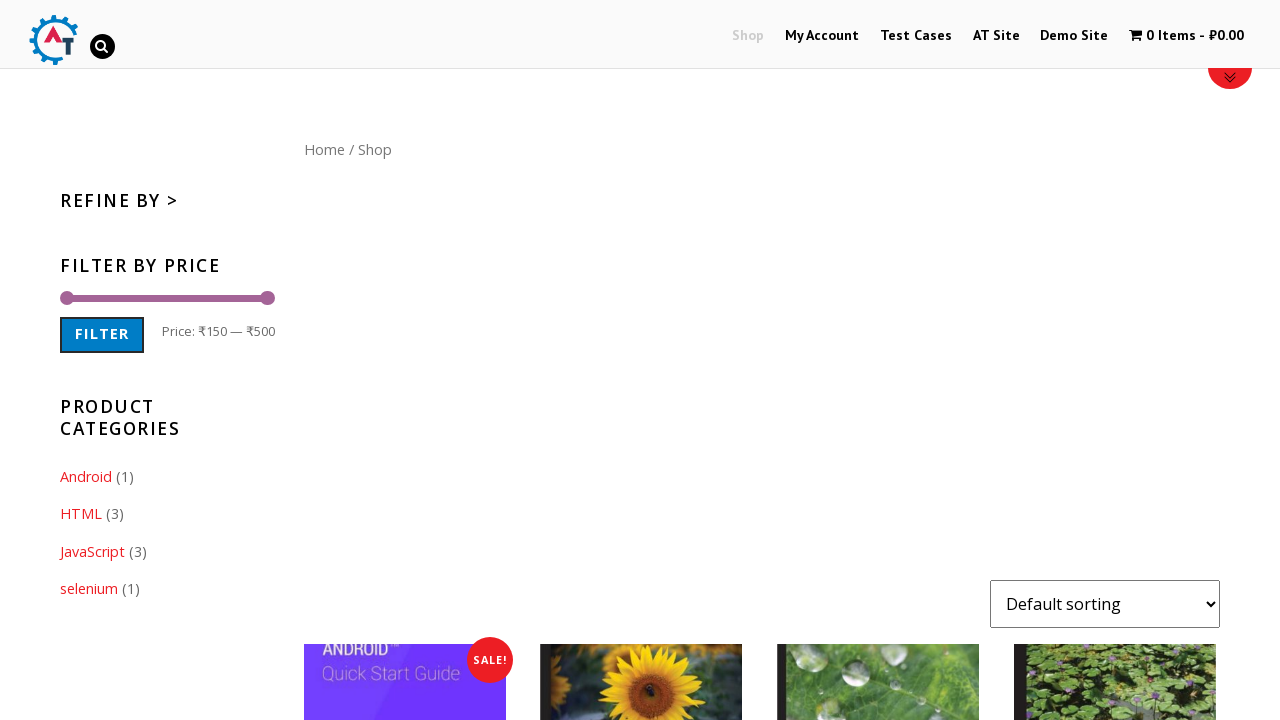

Clicked on Home link at (324, 149) on text=Home
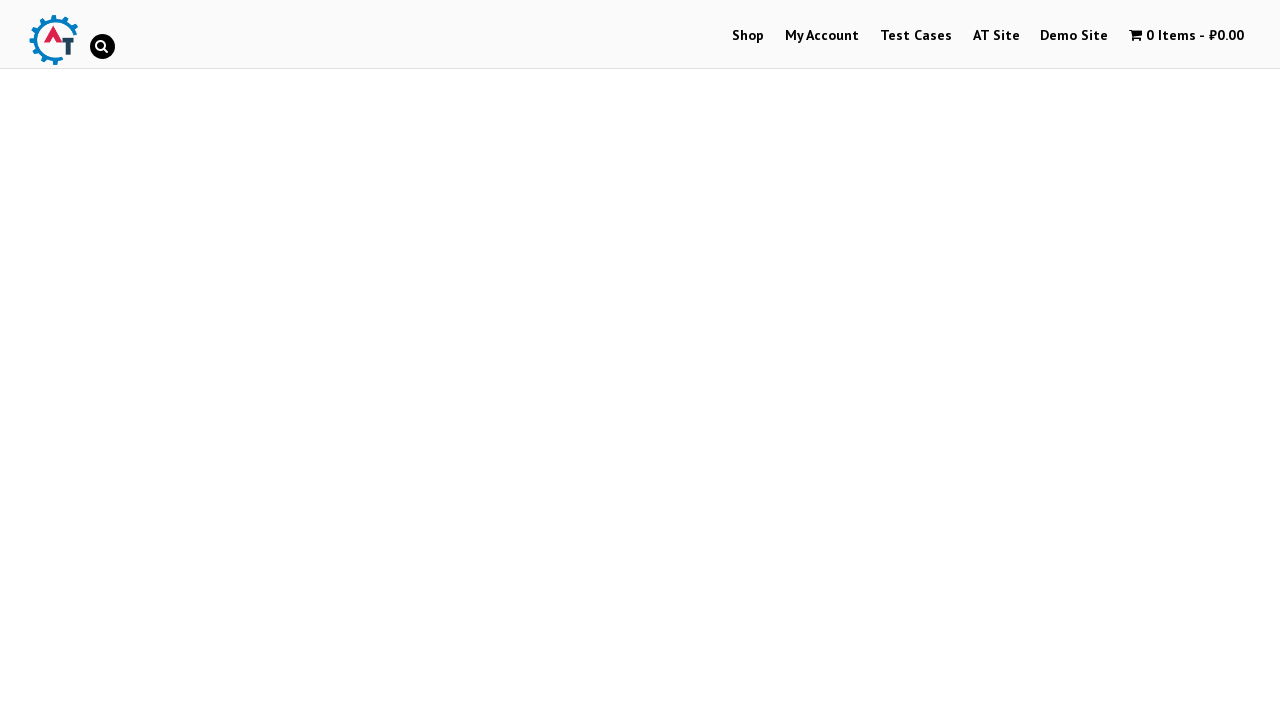

Home page loaded and network idle
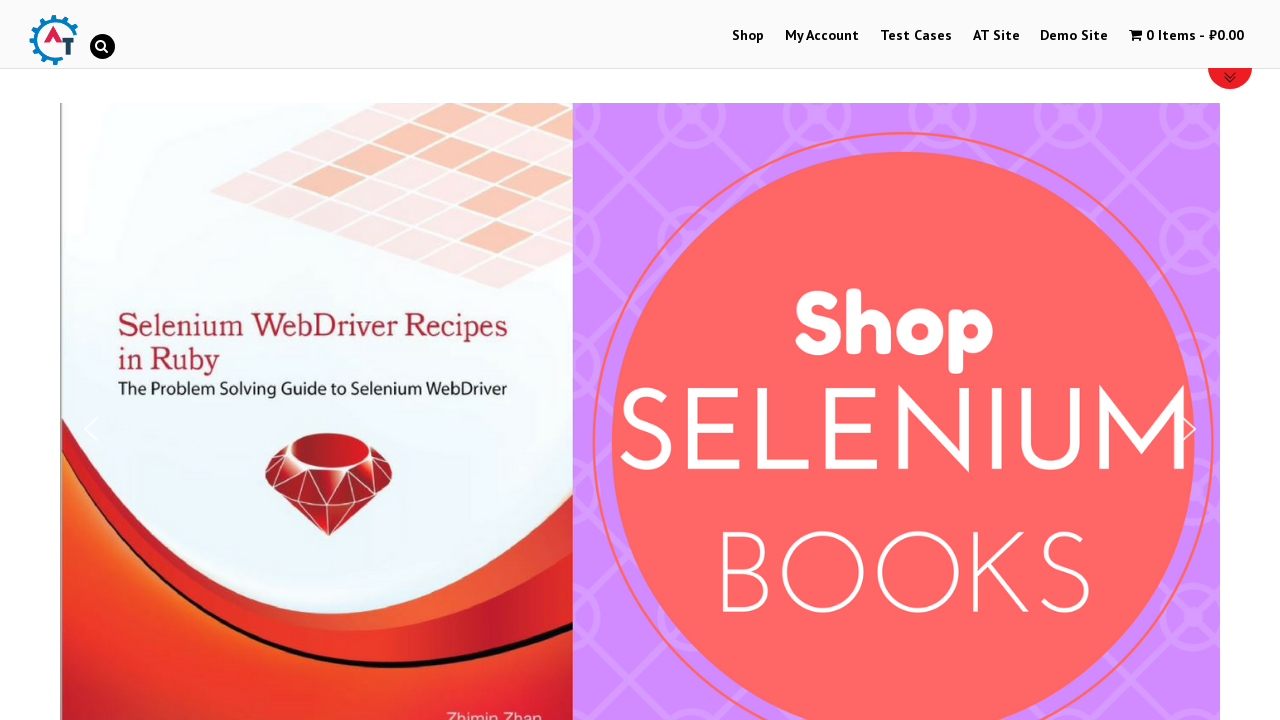

Slider images with data-x='50' attribute loaded
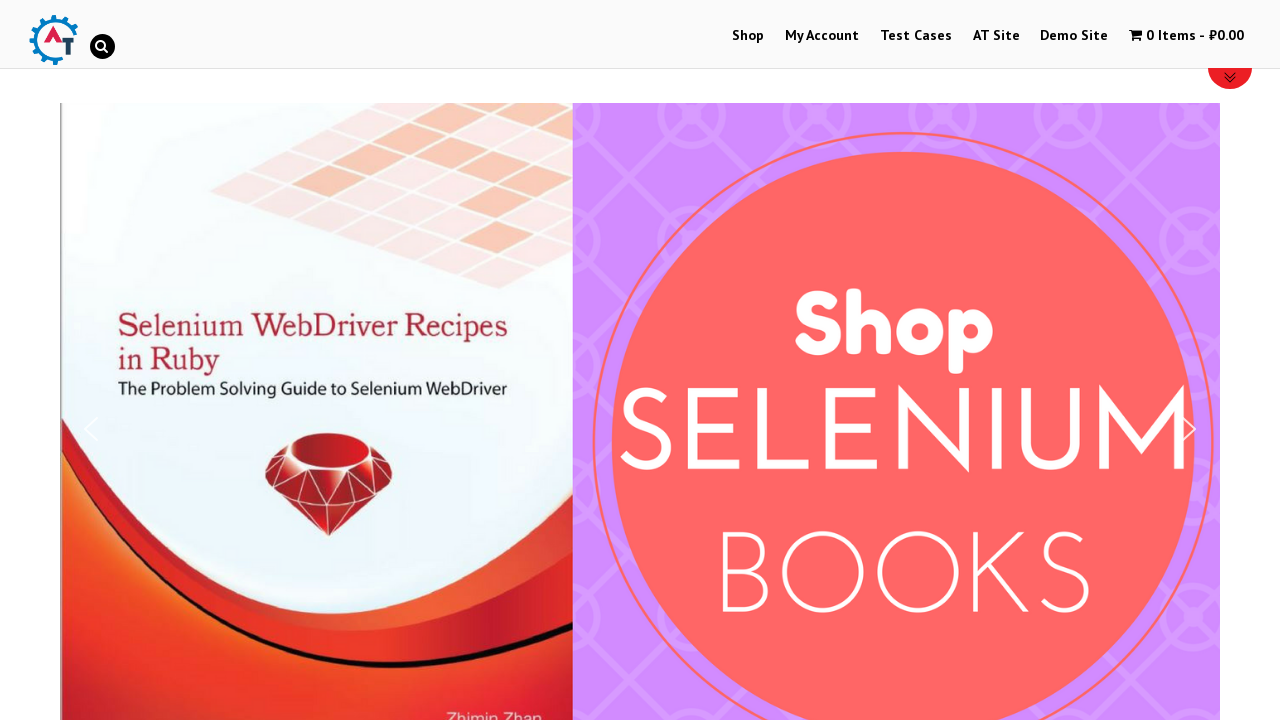

Located all slider images
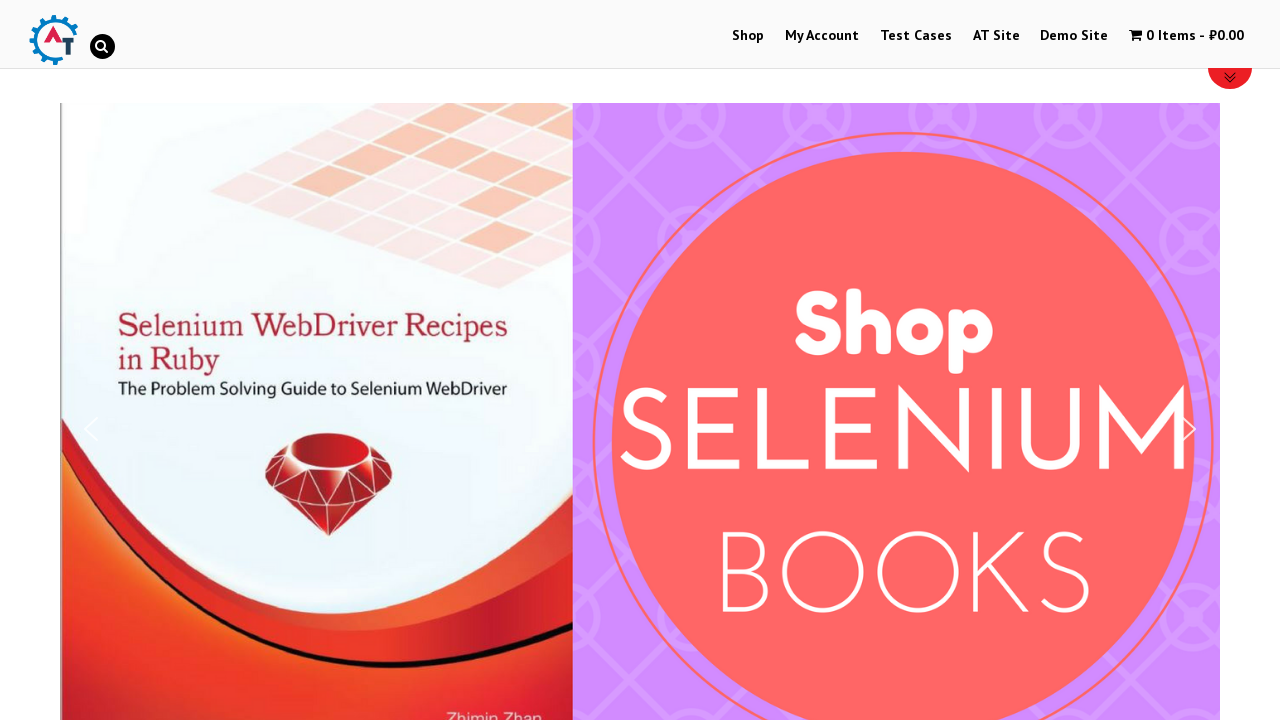

Verified that exactly 3 slider images are present on home page
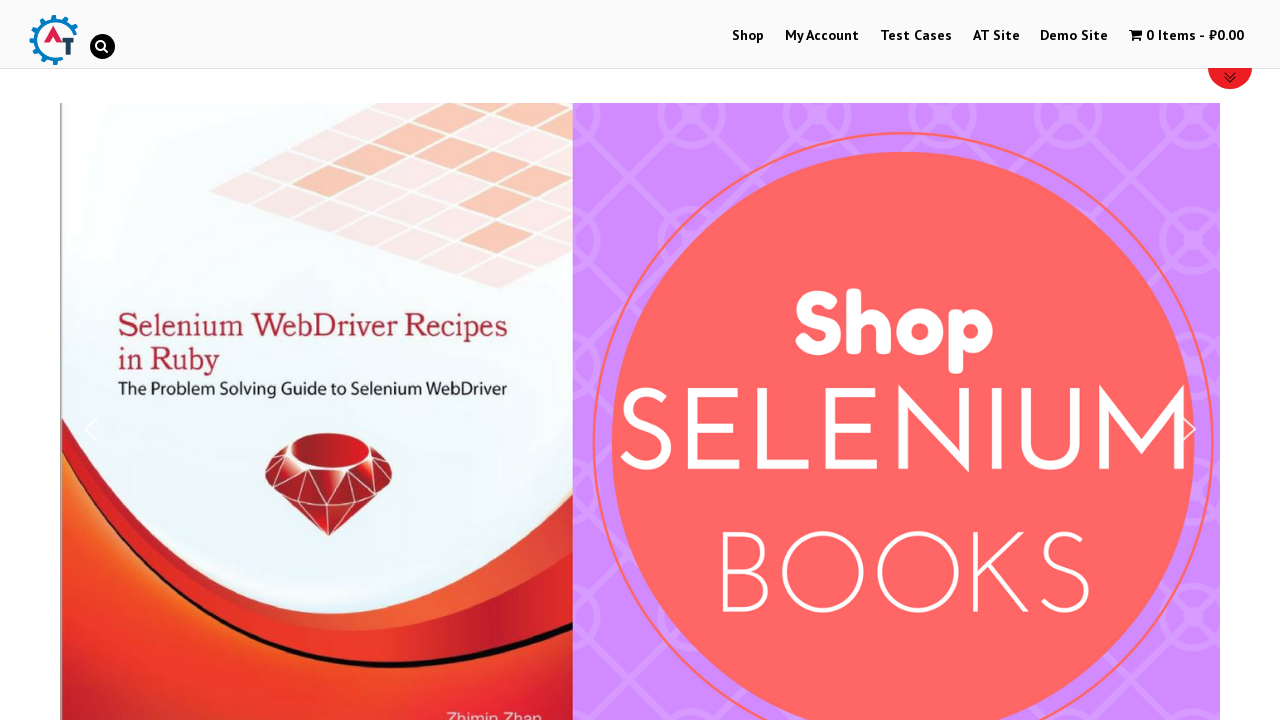

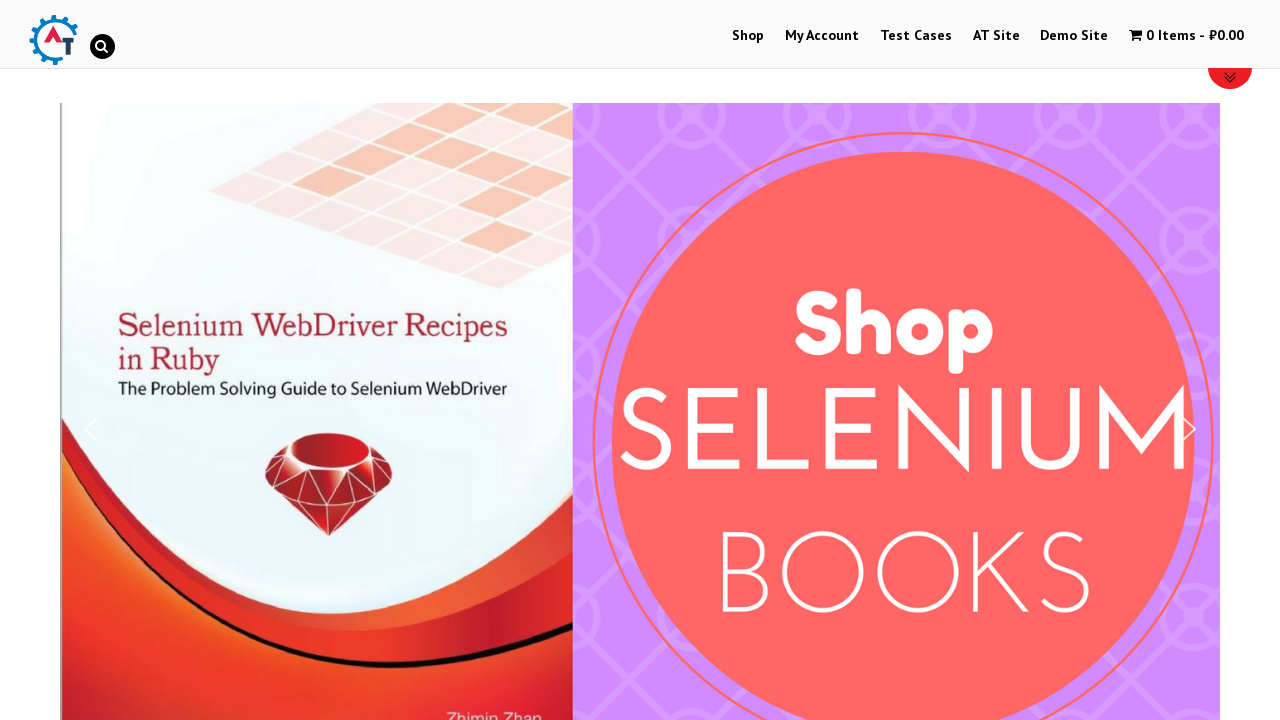